Demonstrates various element locator strategies and form interactions on a percentage calculator page, including finding elements by CSS selector and entering values into input fields

Starting URL: https://www.calculator.net/percent-calculator.html

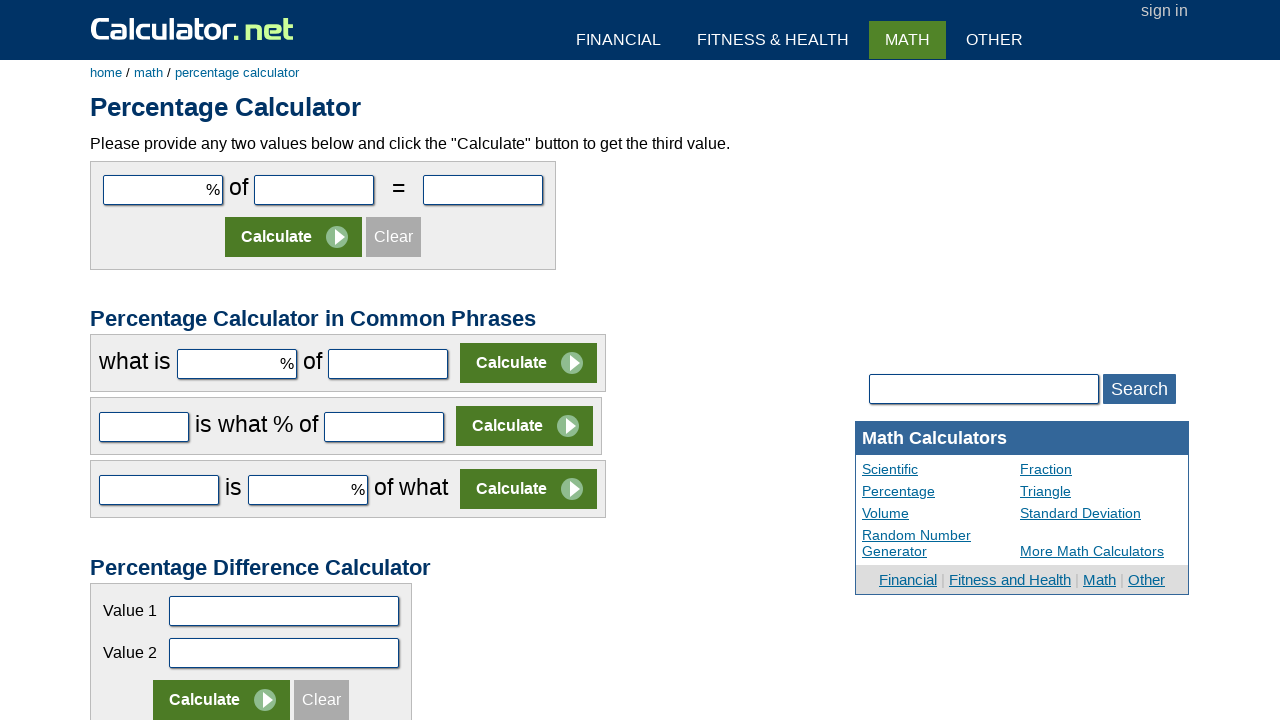

Filled first input field (cpar1) with value '10' using CSS selector on input[name='cpar1']
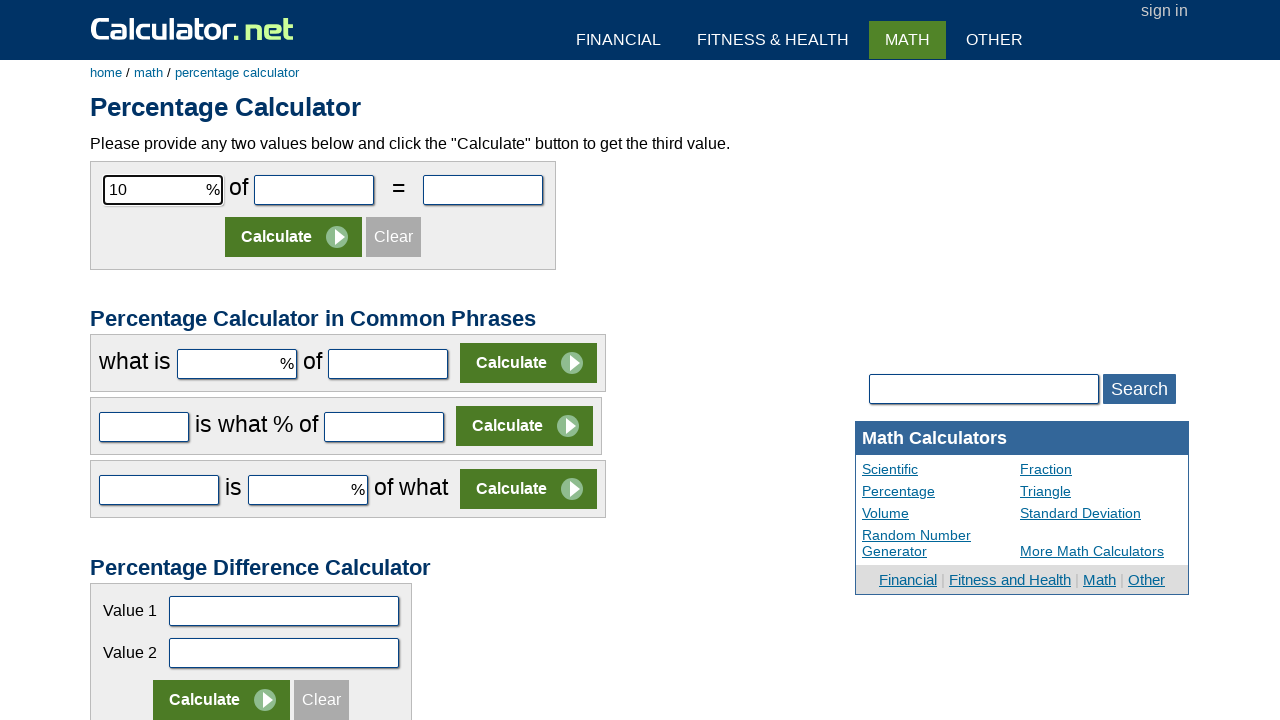

Waited 5 seconds to observe the change in first input field
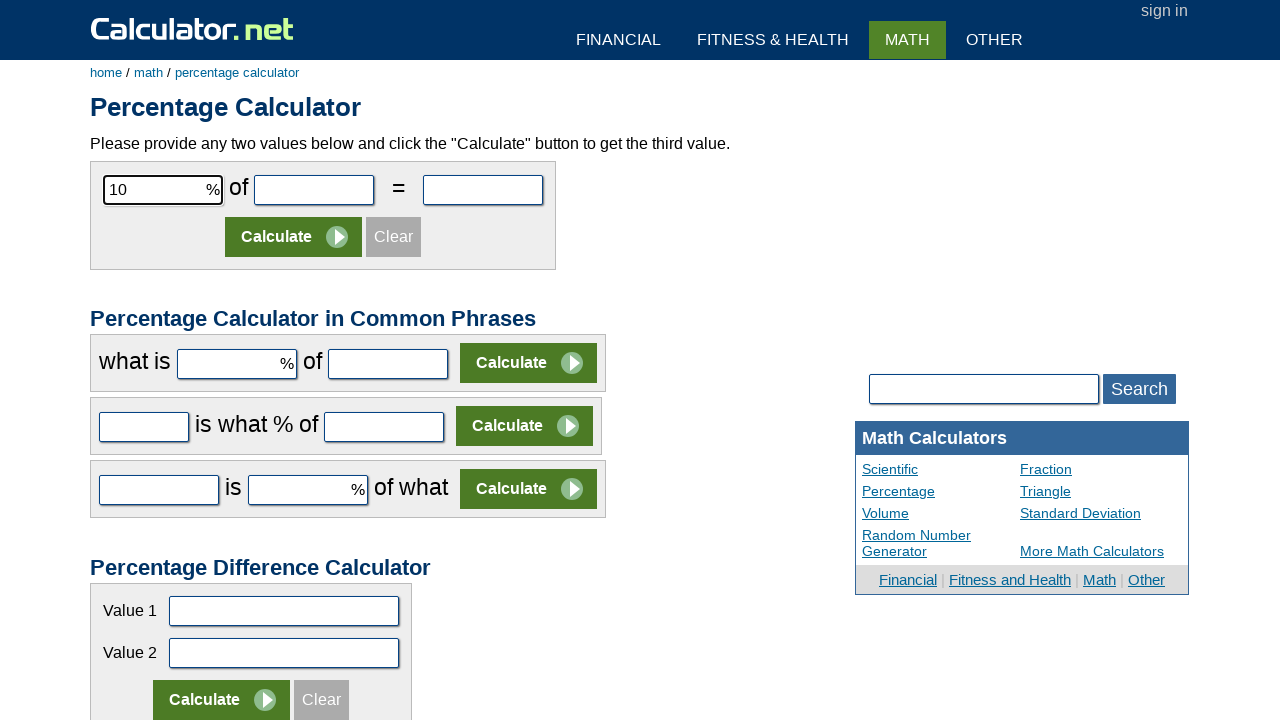

Filled second input field (cpar2) with value '120' using ID selector on input#cpar2
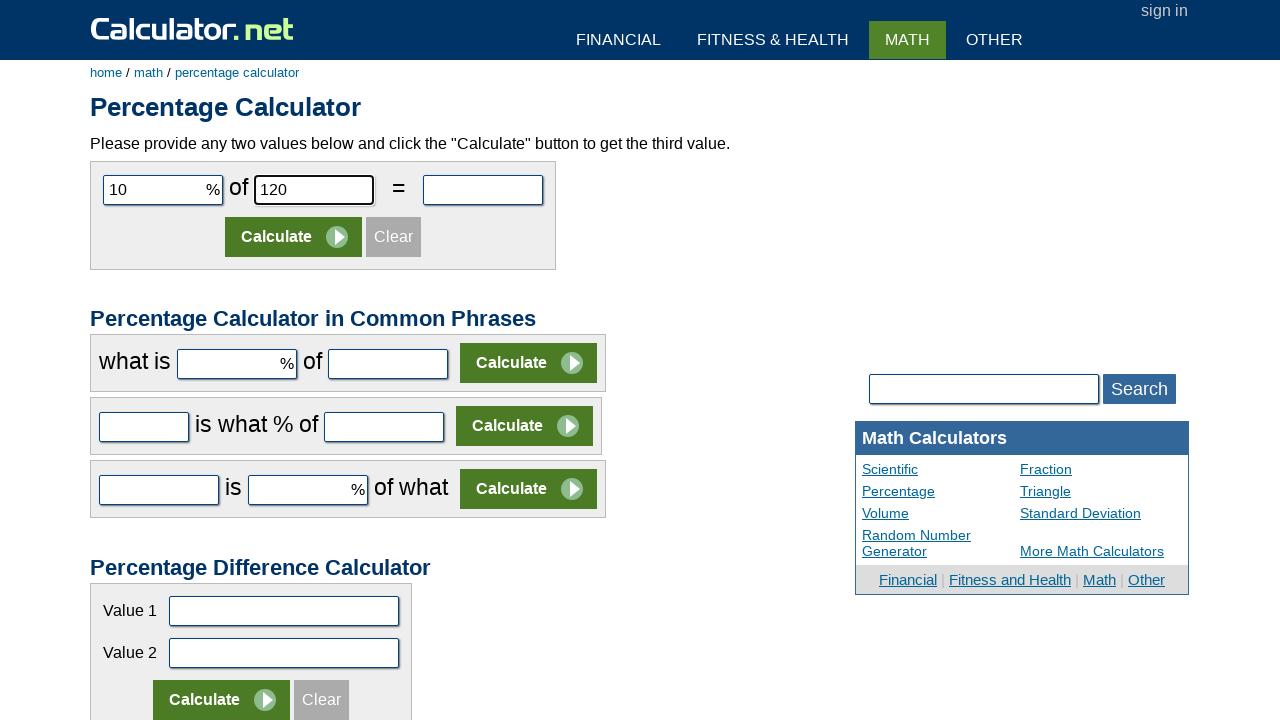

Waited 5 seconds to observe the change in second input field
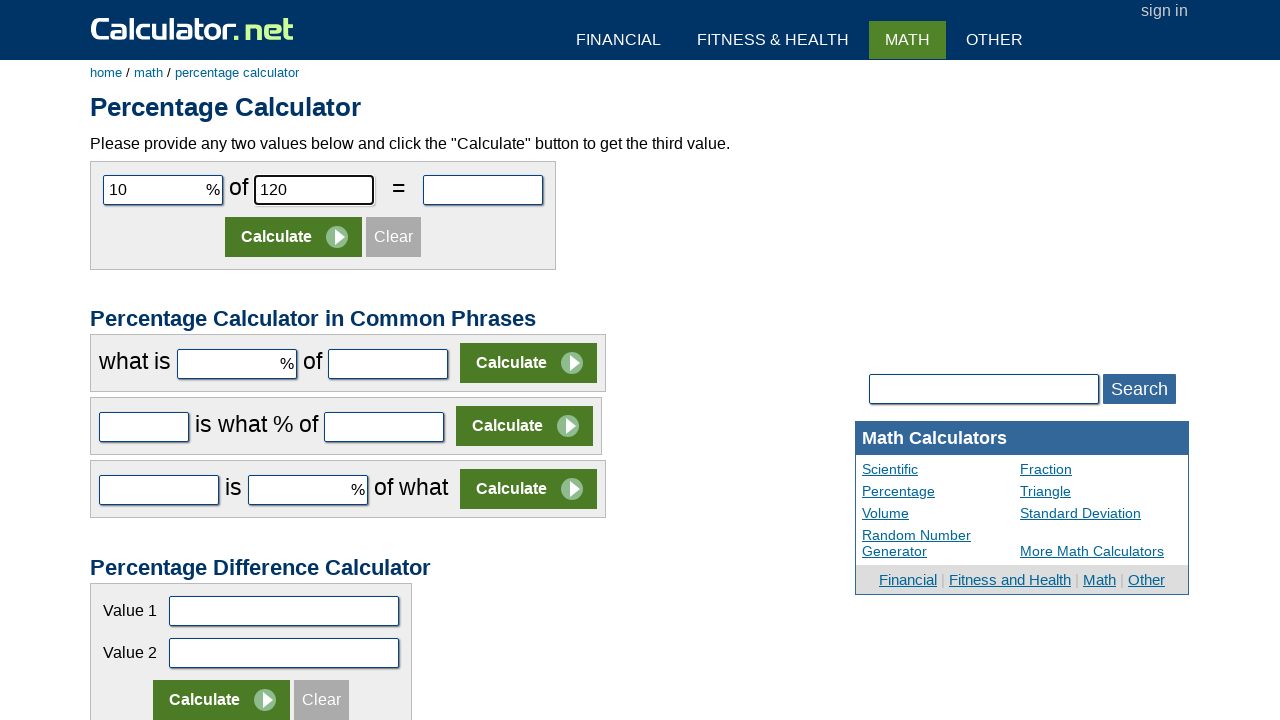

Cleared the second input field (cpar2) on input[name='cpar2']
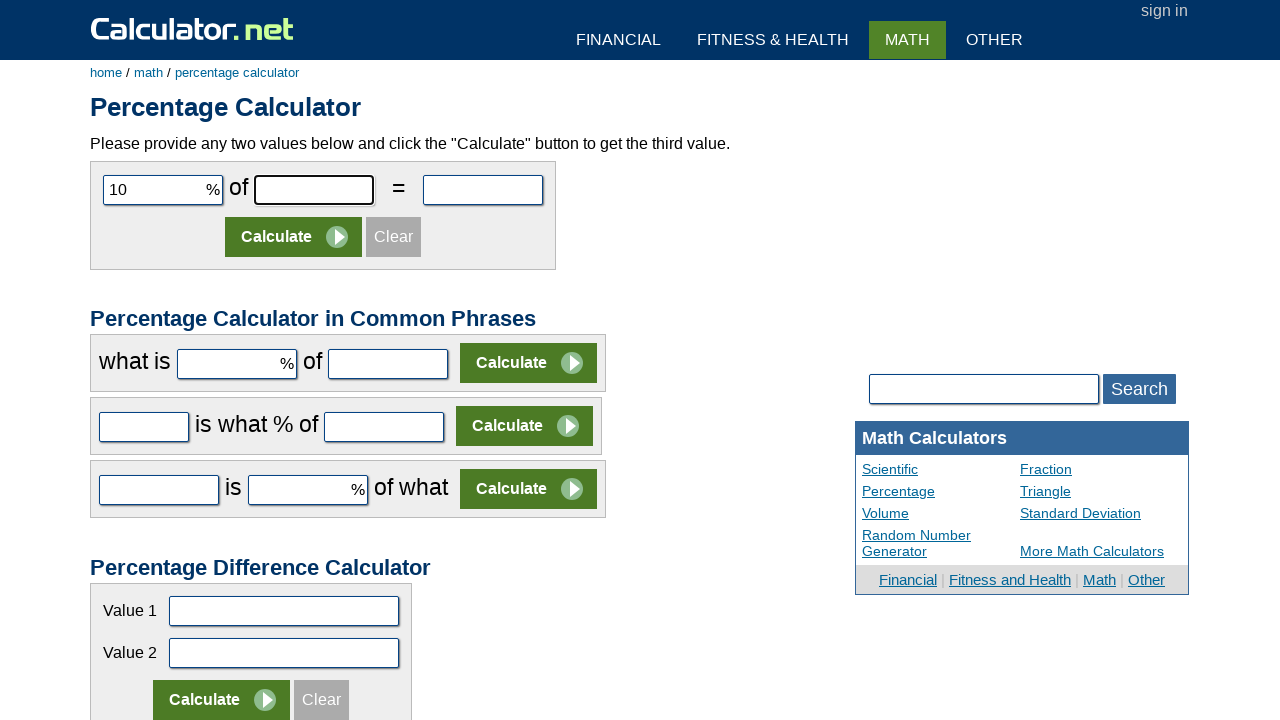

Waited 5 seconds after clearing the input field
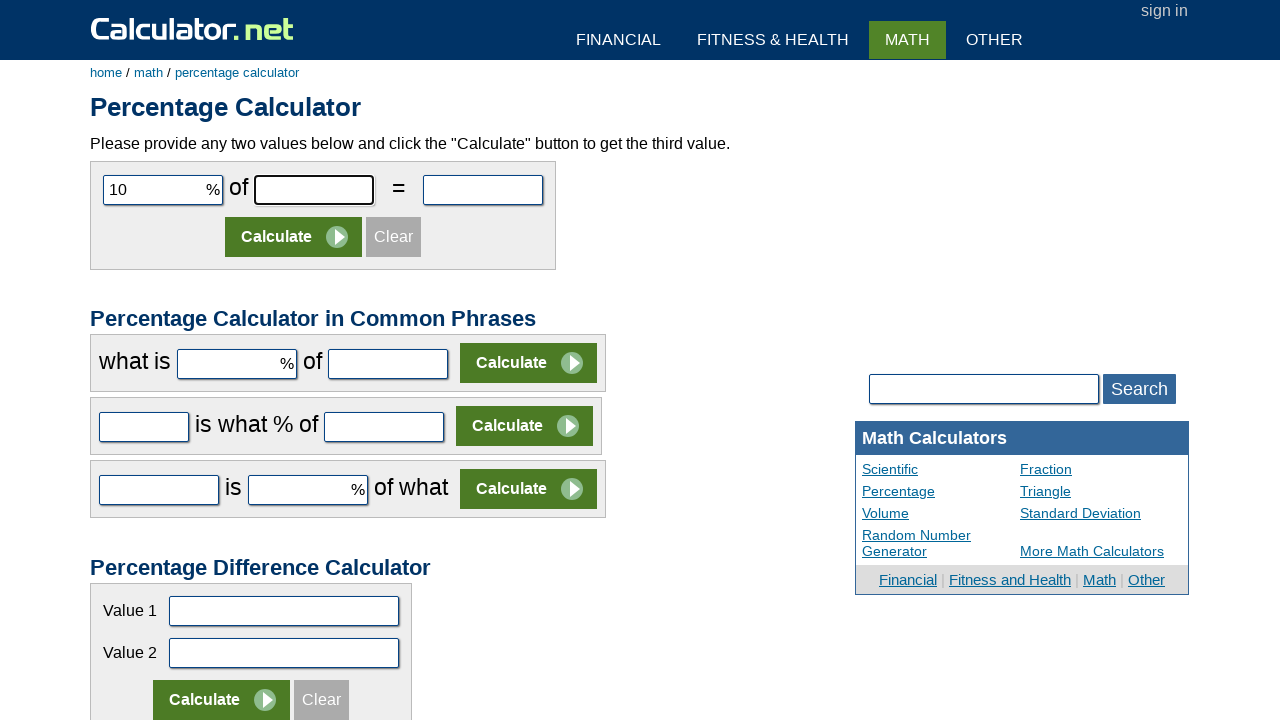

Retrieved value attribute from first input field: ''
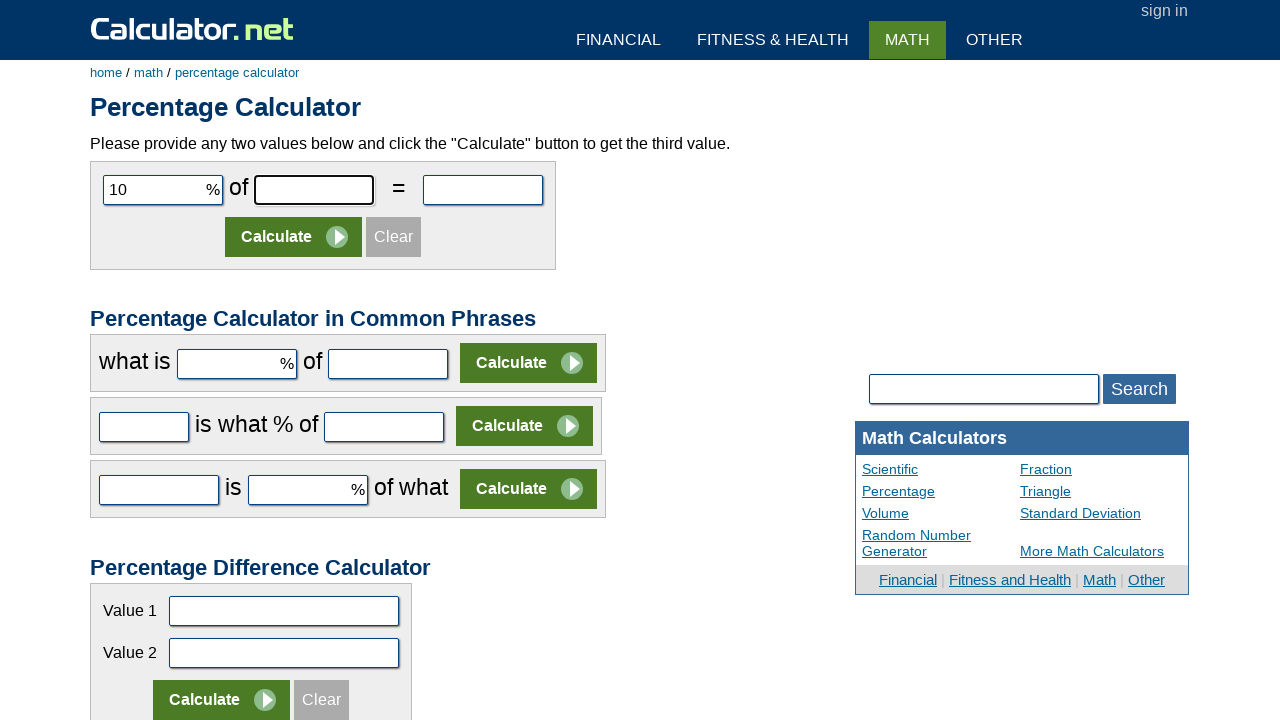

Final wait of 2 seconds before completion
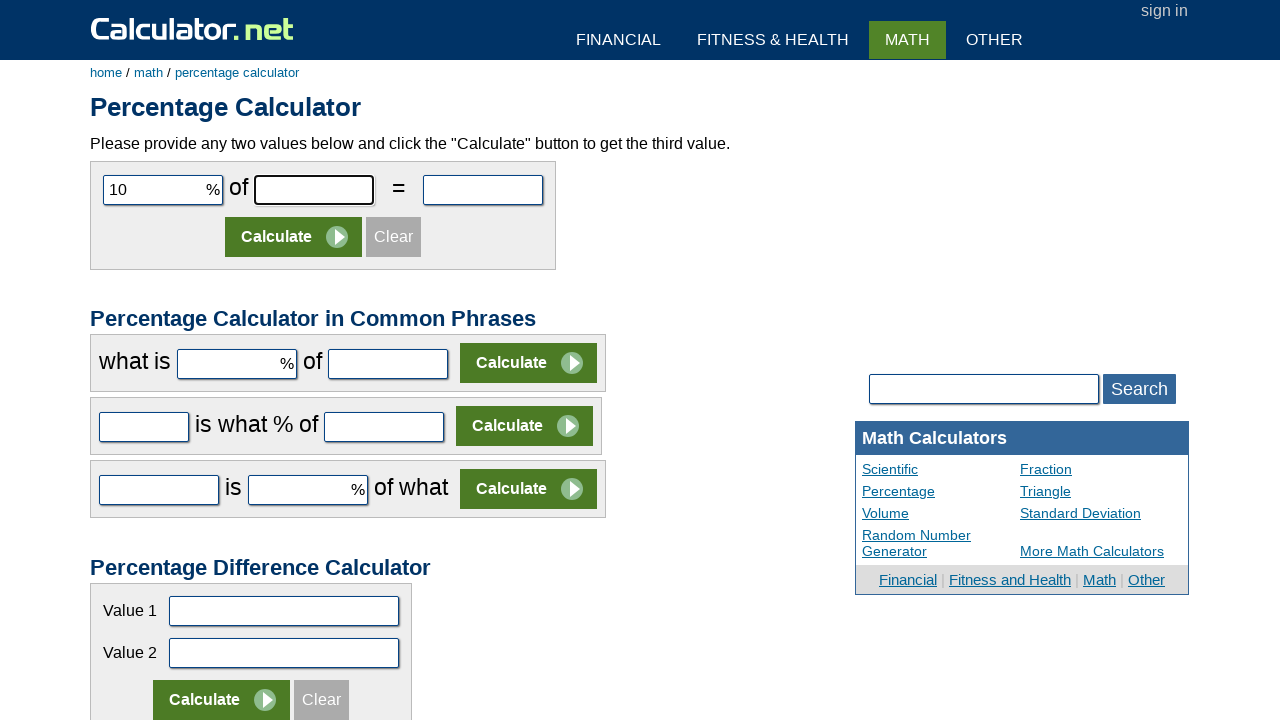

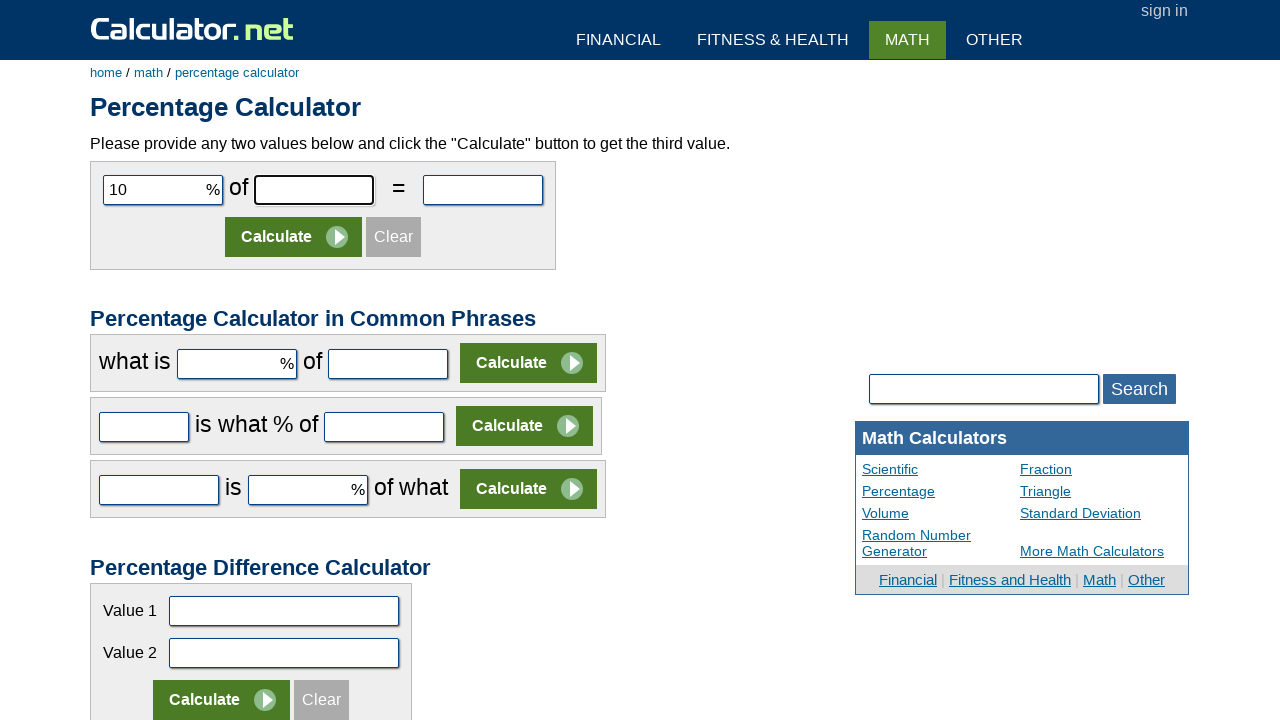